Tests dropdown selection functionality by selecting different options using visible text, index, and value

Starting URL: https://www.globalsqa.com/angularJs-protractor/BankingProject/#/customer

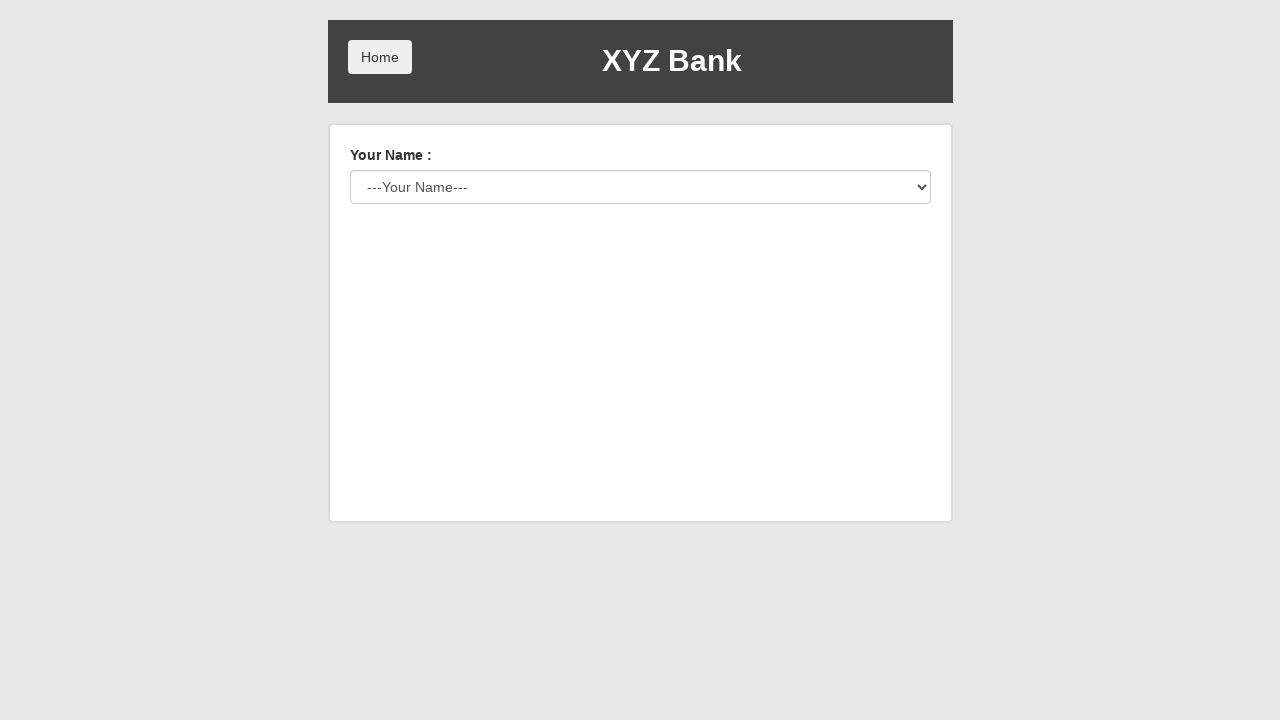

Selected 'Harry Potter' from user dropdown by visible text on #userSelect
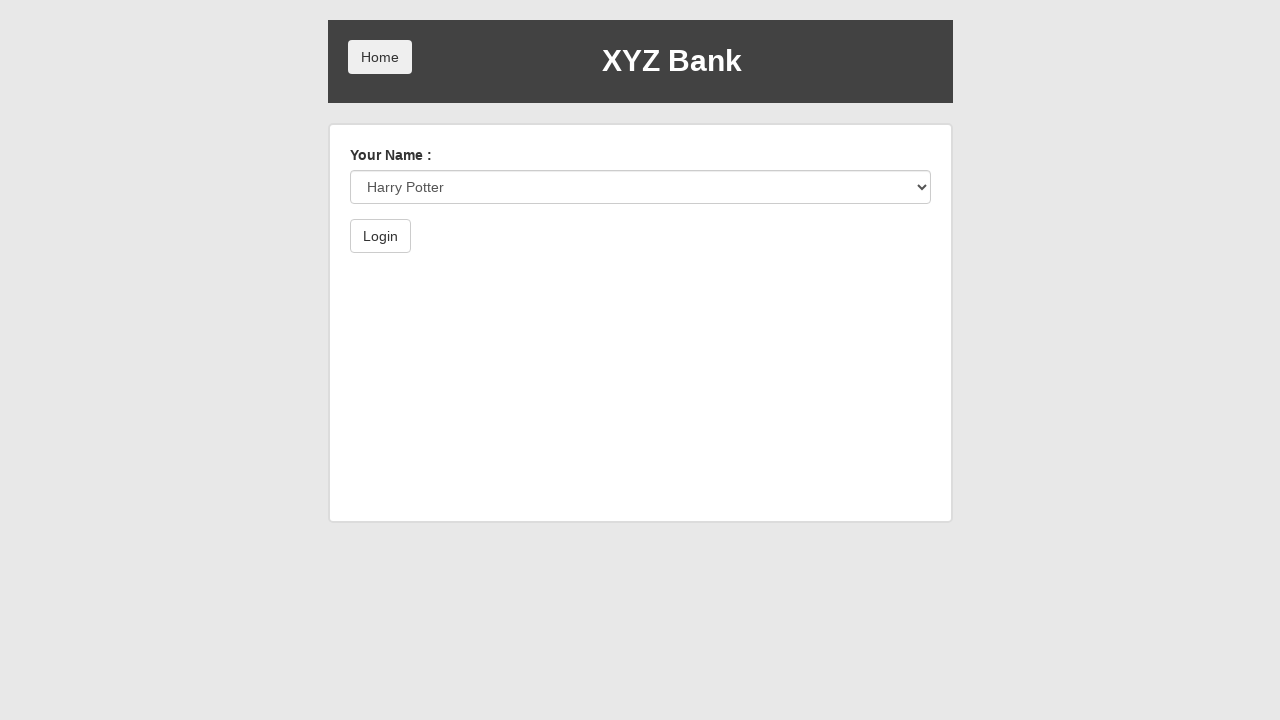

Waited 2 seconds for dropdown selection to process
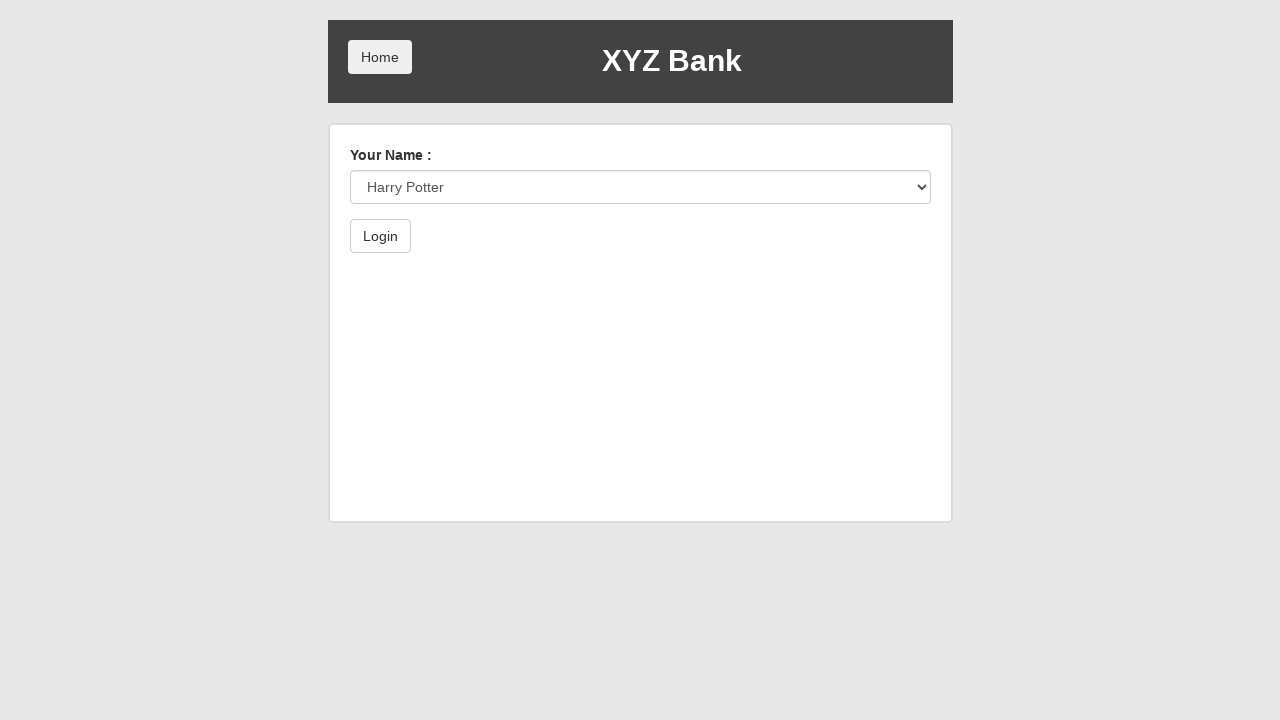

Selected first option from user dropdown by index on #userSelect
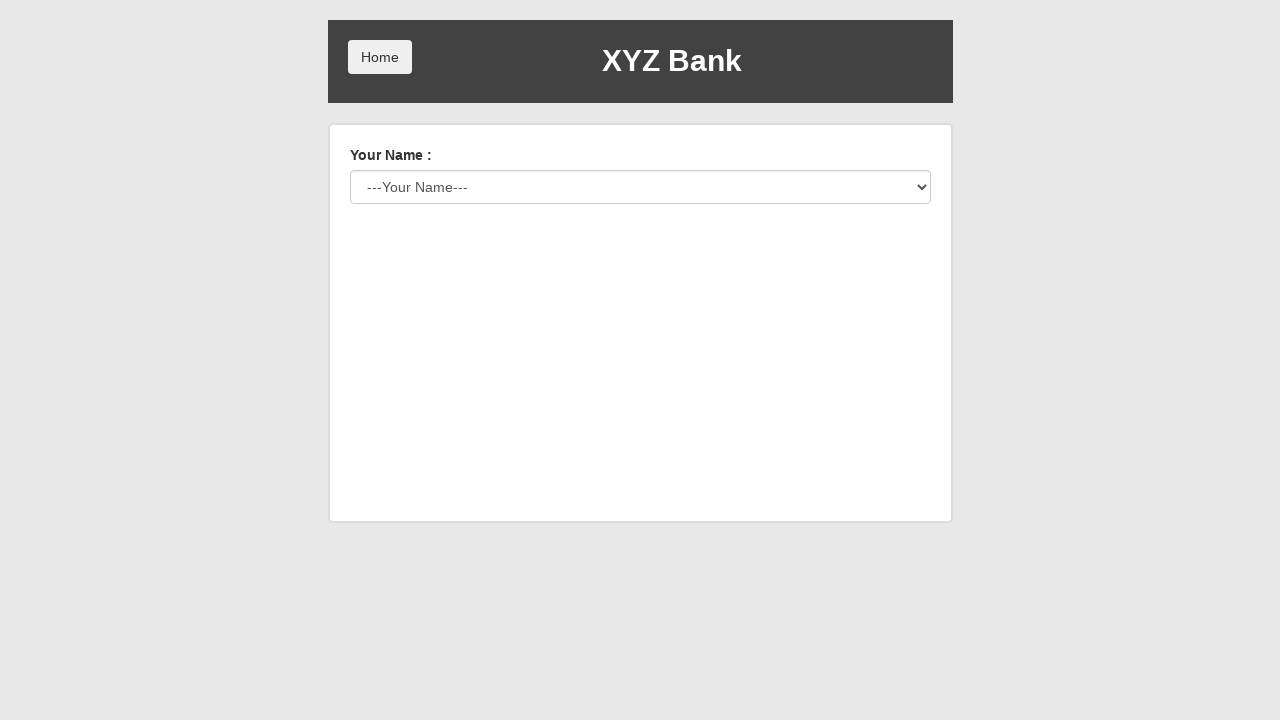

Waited 2 seconds for dropdown selection to process
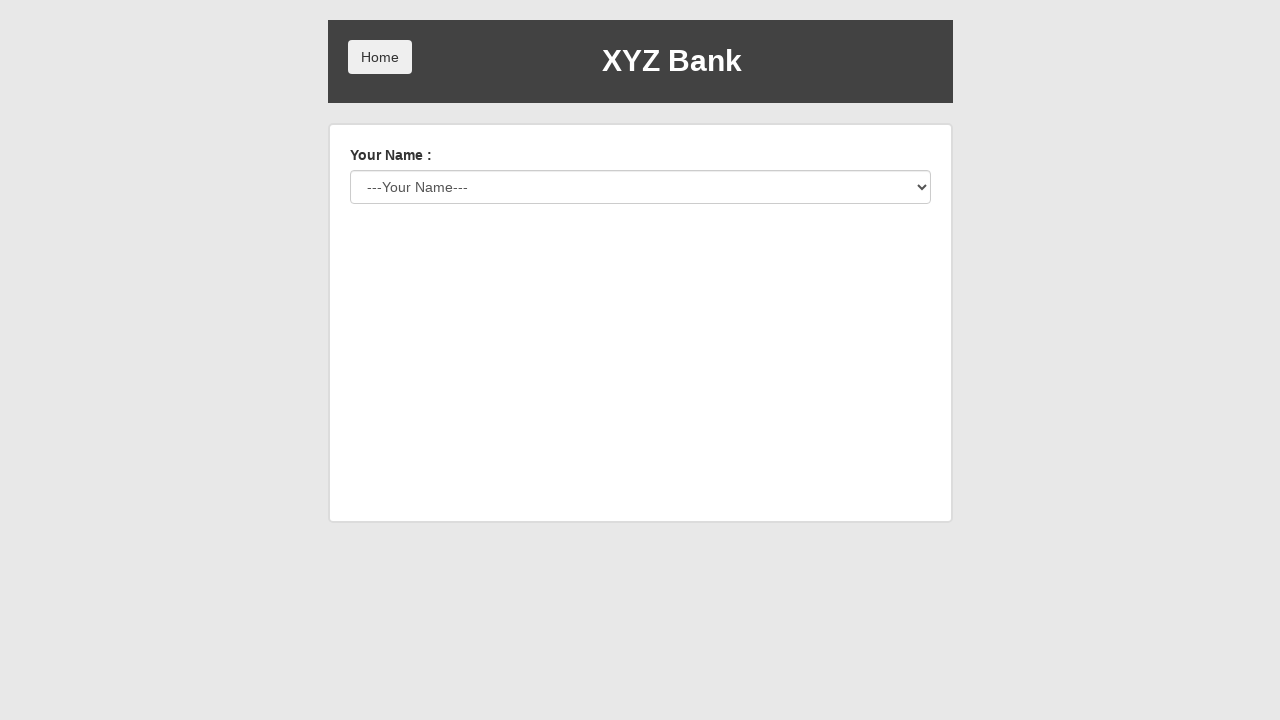

Selected option with value '1' from user dropdown on #userSelect
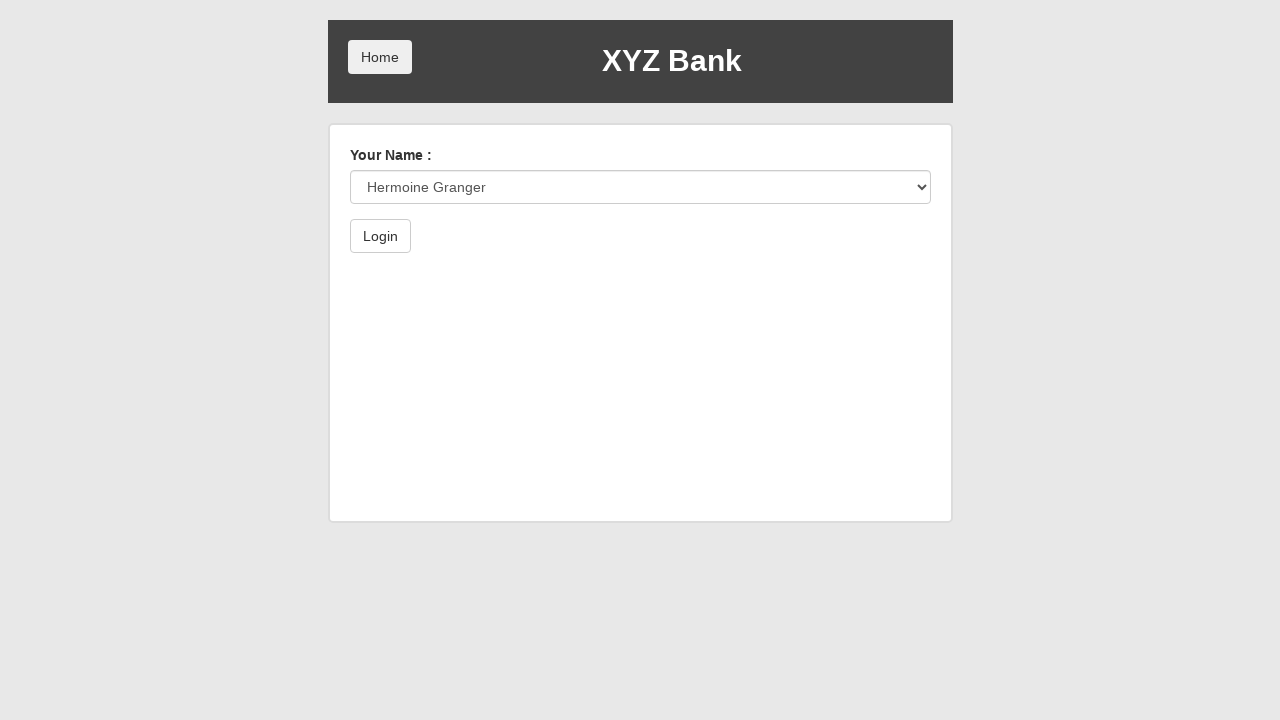

Waited 2 seconds for dropdown selection to process
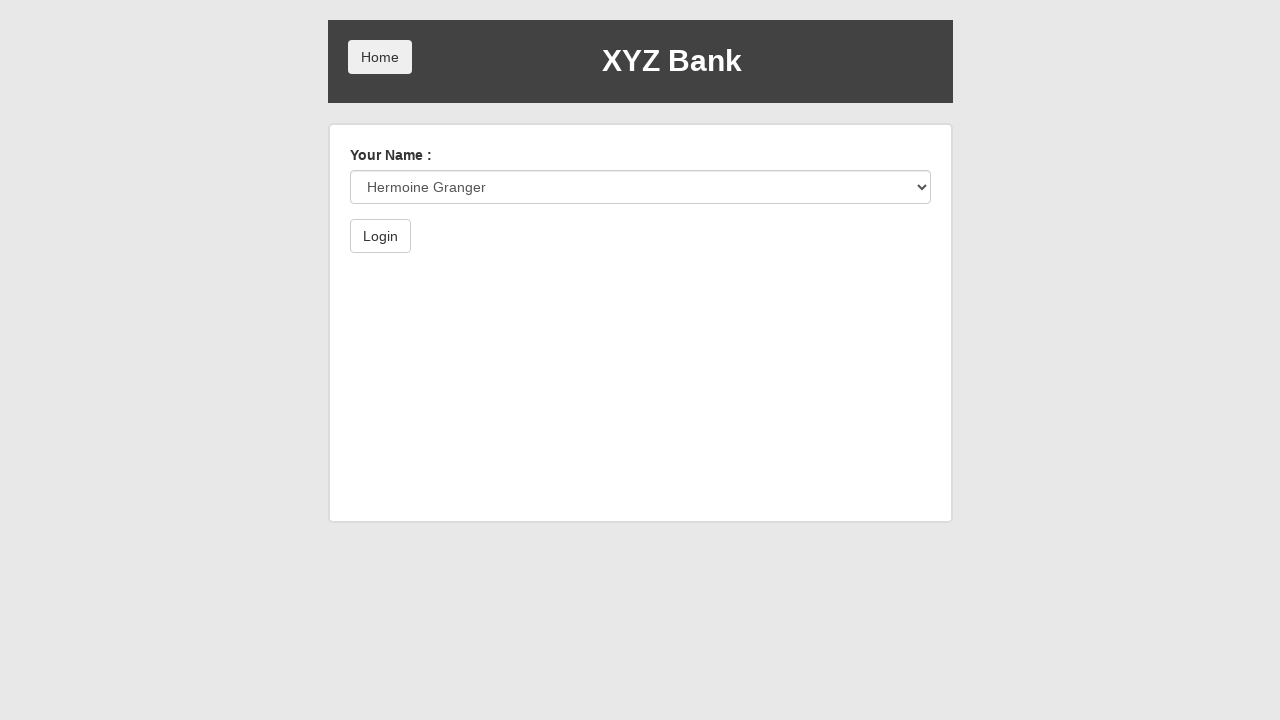

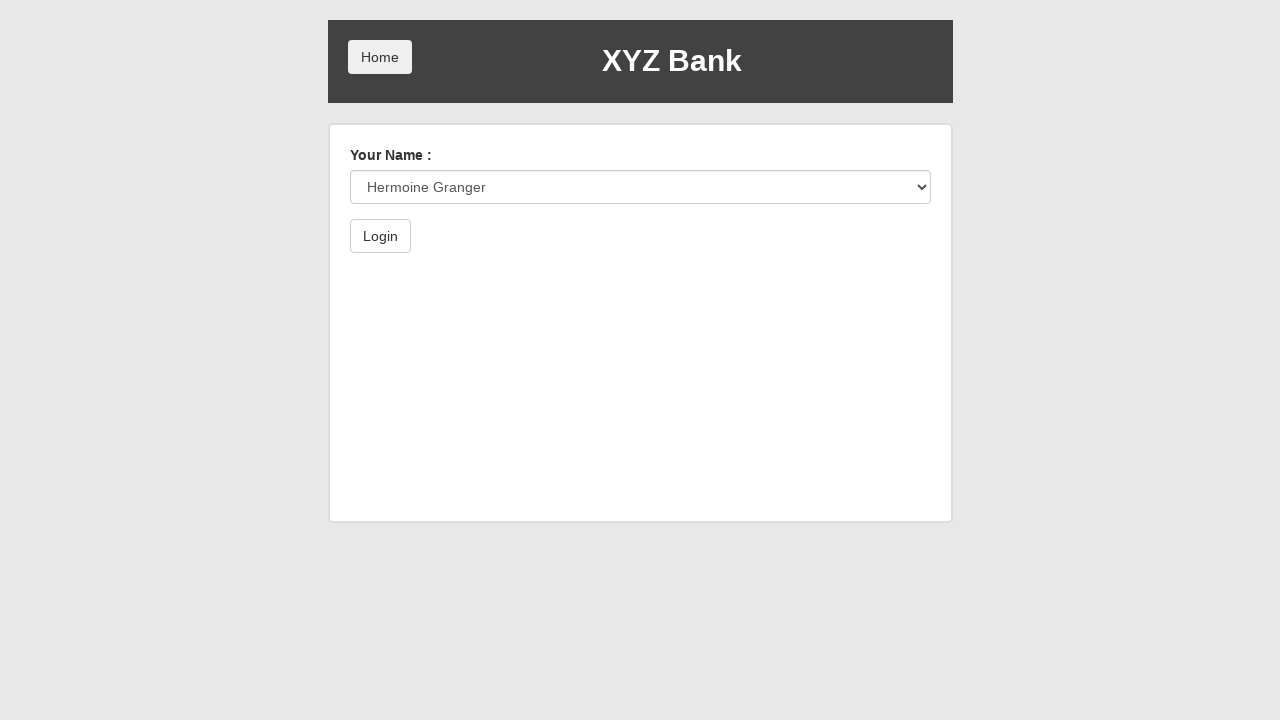